Tests search functionality by searching for Kasas in Austin, TX and verifying results are displayed

Starting URL: https://www.kasa.com

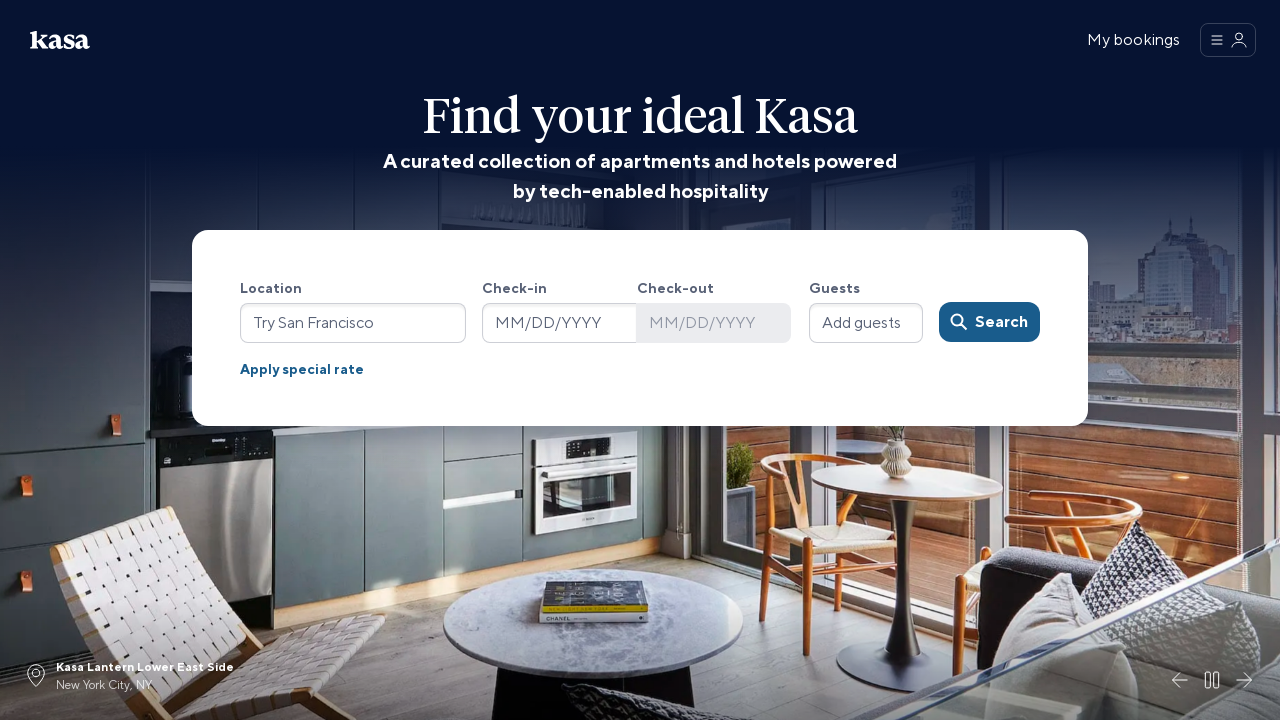

Filled location search input with 'Austin, TX' on #full-screen-hero-search-input
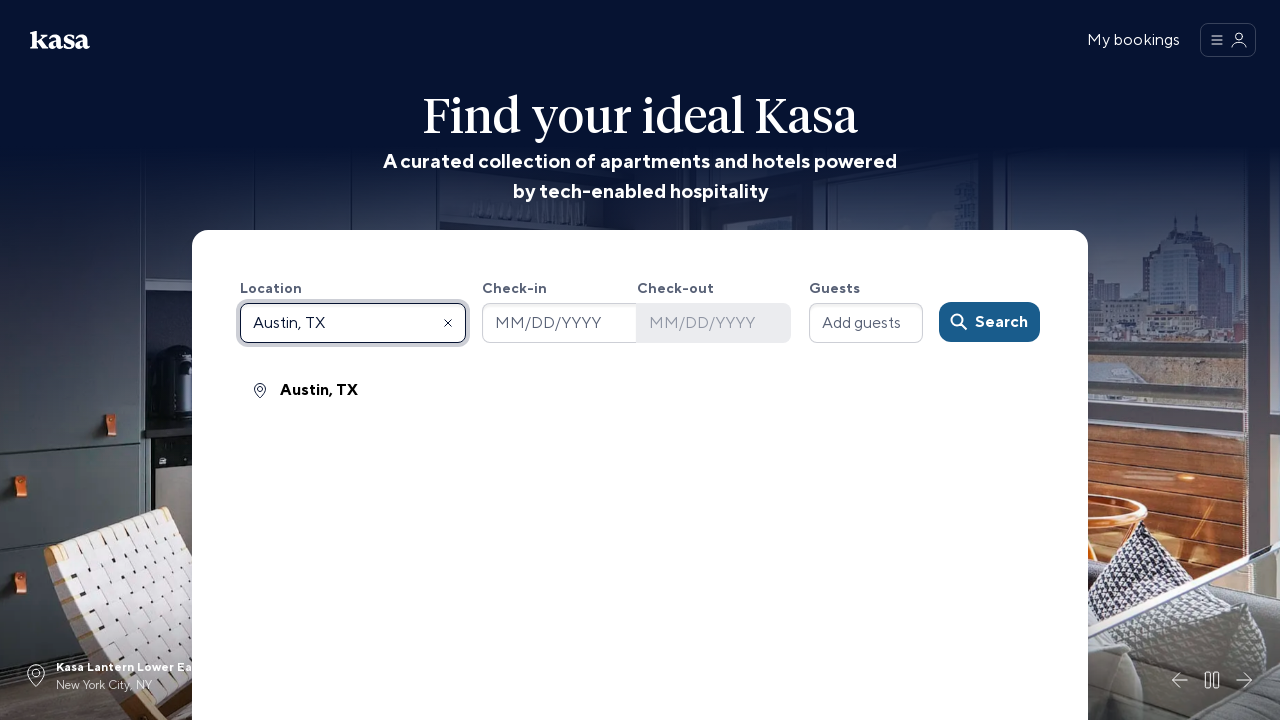

Pressed Enter key to initiate search on #full-screen-hero-search-input
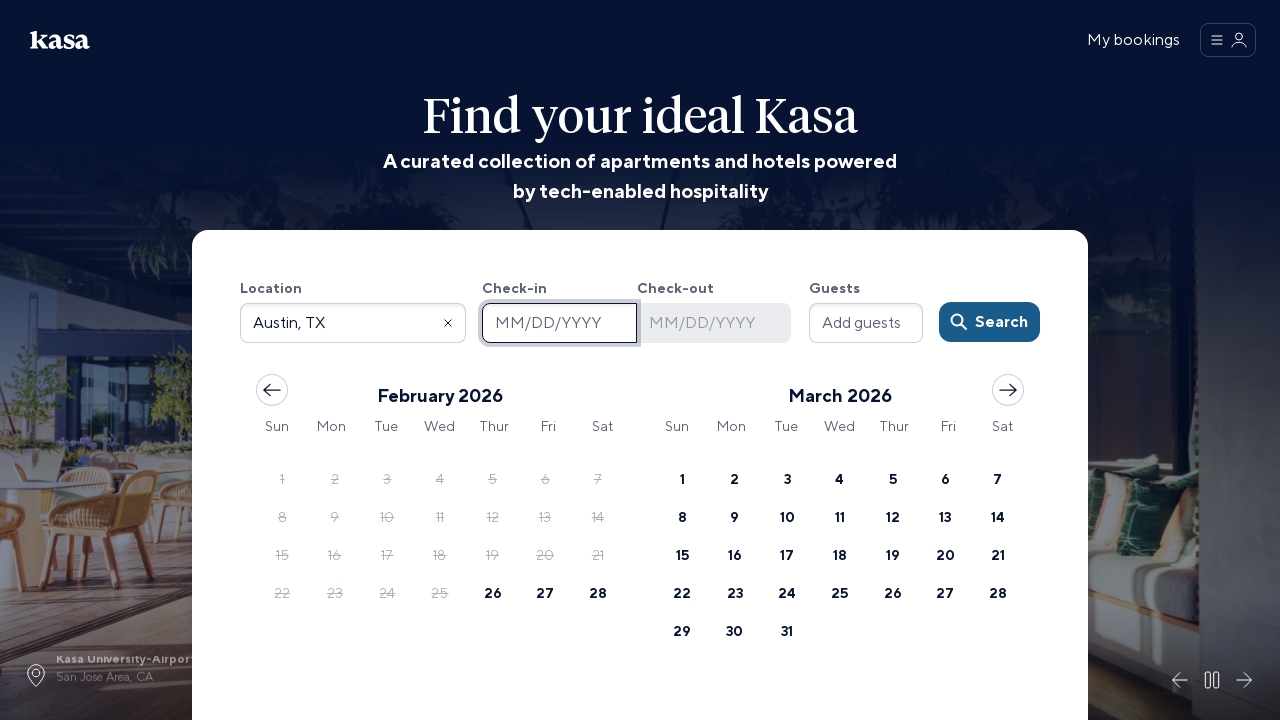

Clicked submit button to search for Kasas in Austin, TX at (989, 322) on button[type='submit']
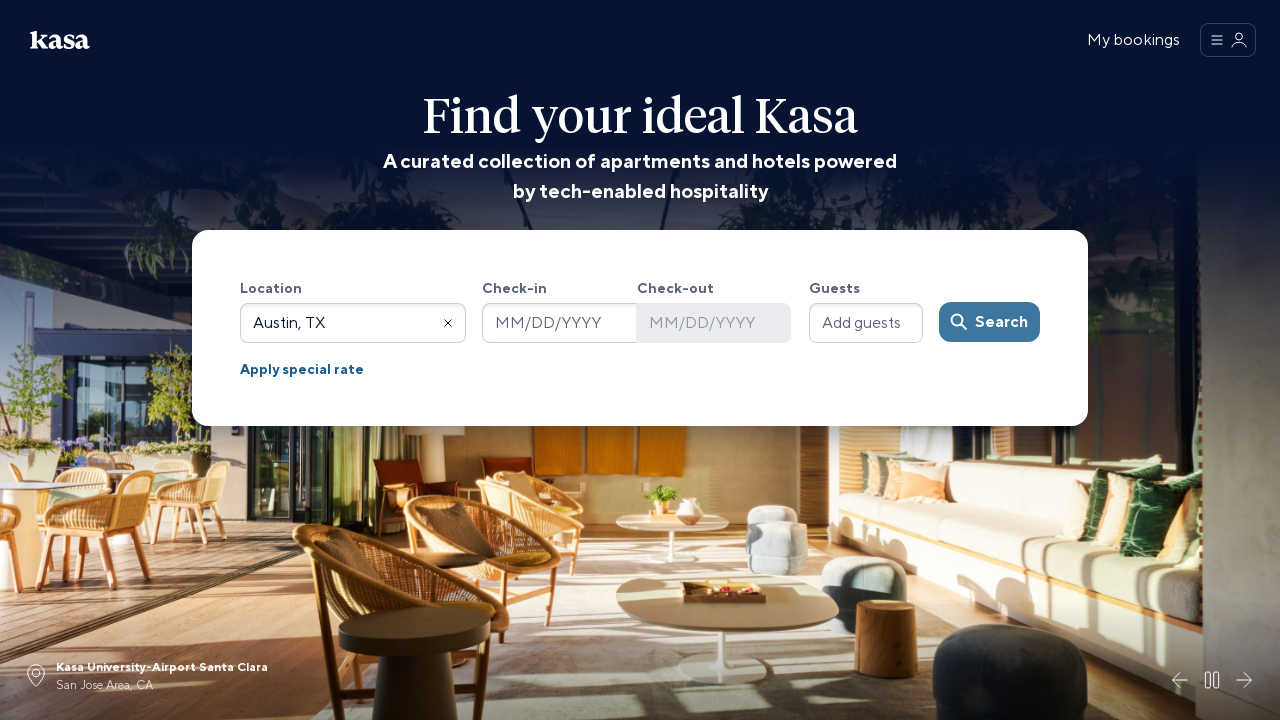

Search results loaded - location list displayed
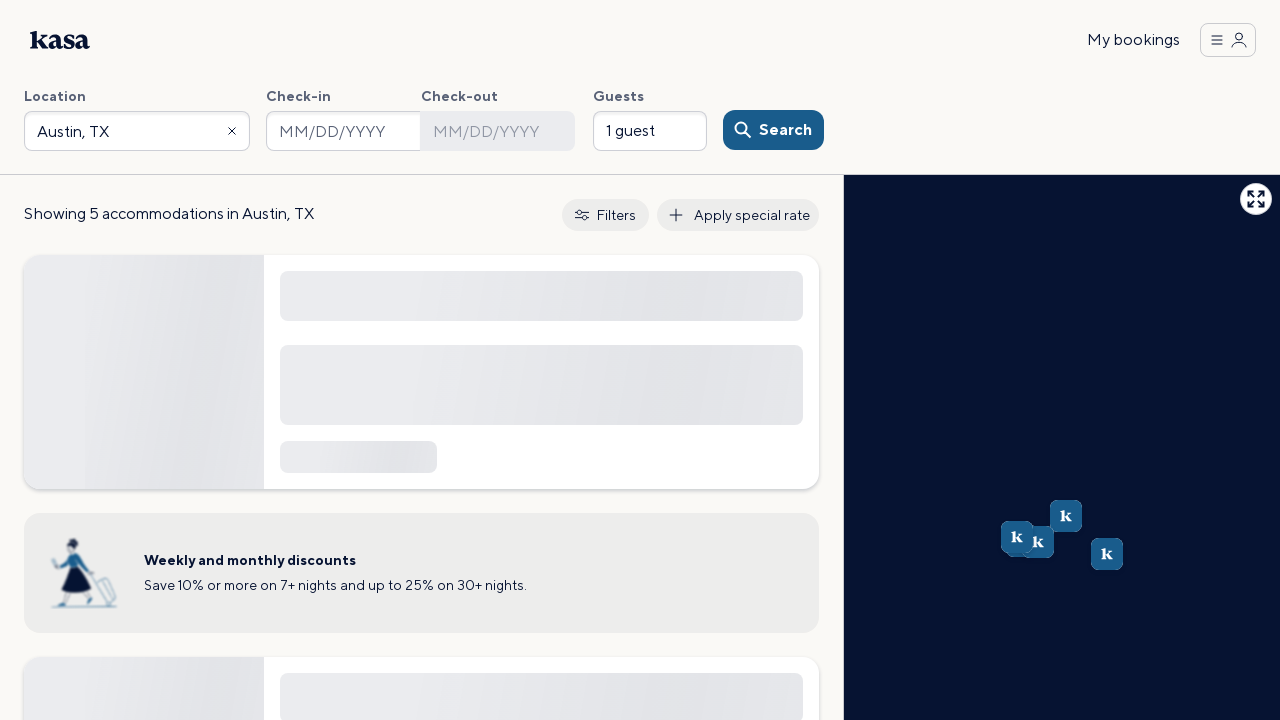

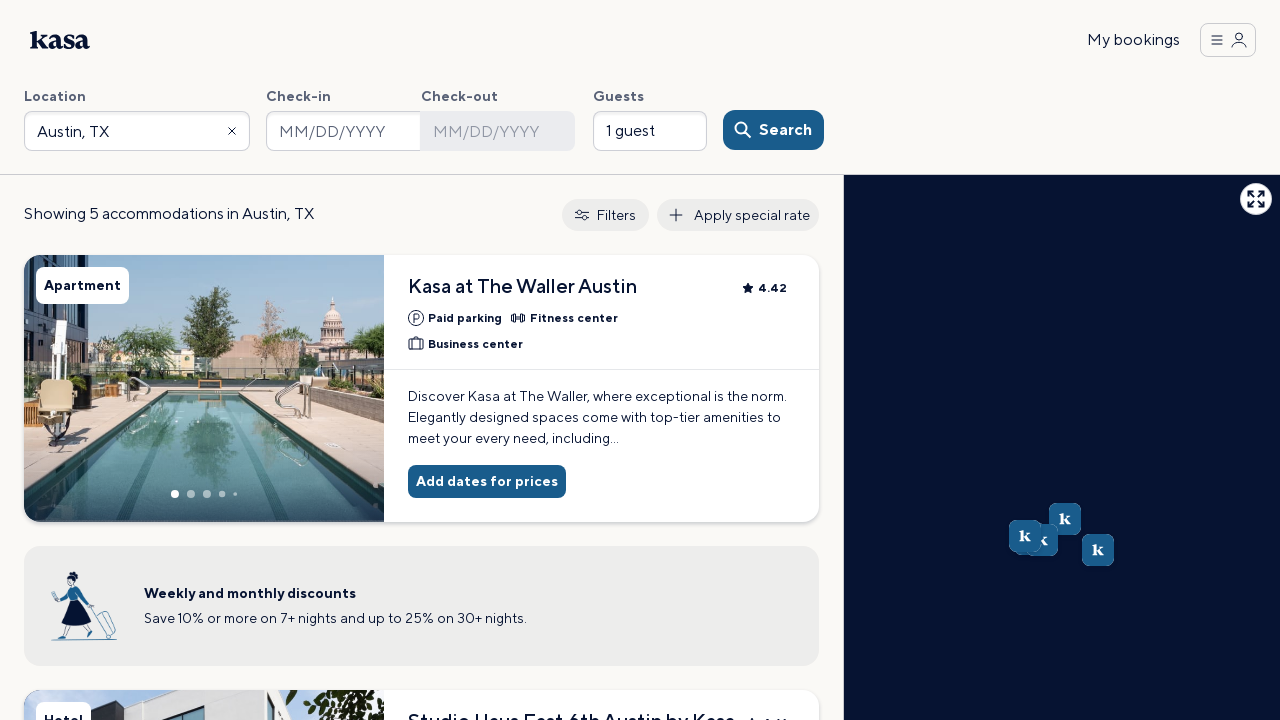